Tests integer division of zero by zero and verifies the calculator handles this edge case

Starting URL: https://gerabarud.github.io/is3-calculadora/

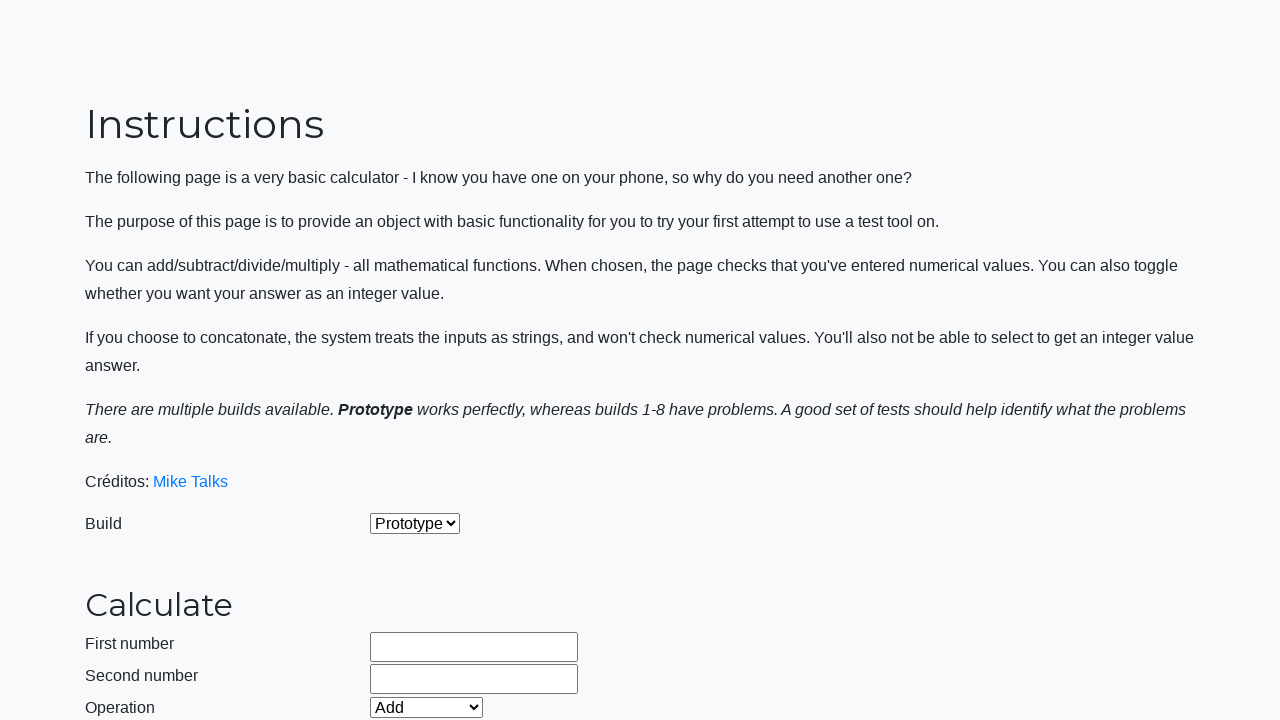

Selected 'Prototype' build from dropdown on #selectBuild
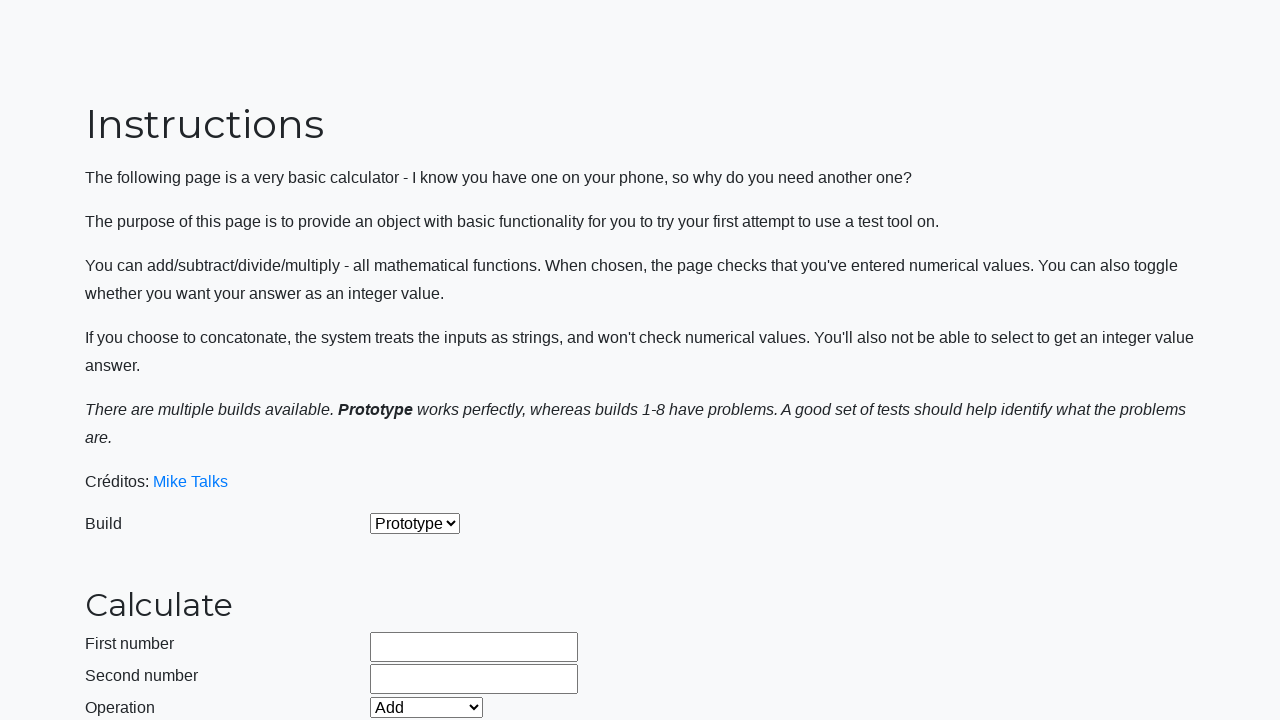

Enabled integer mode by clicking checkbox at (376, 528) on #integerSelect
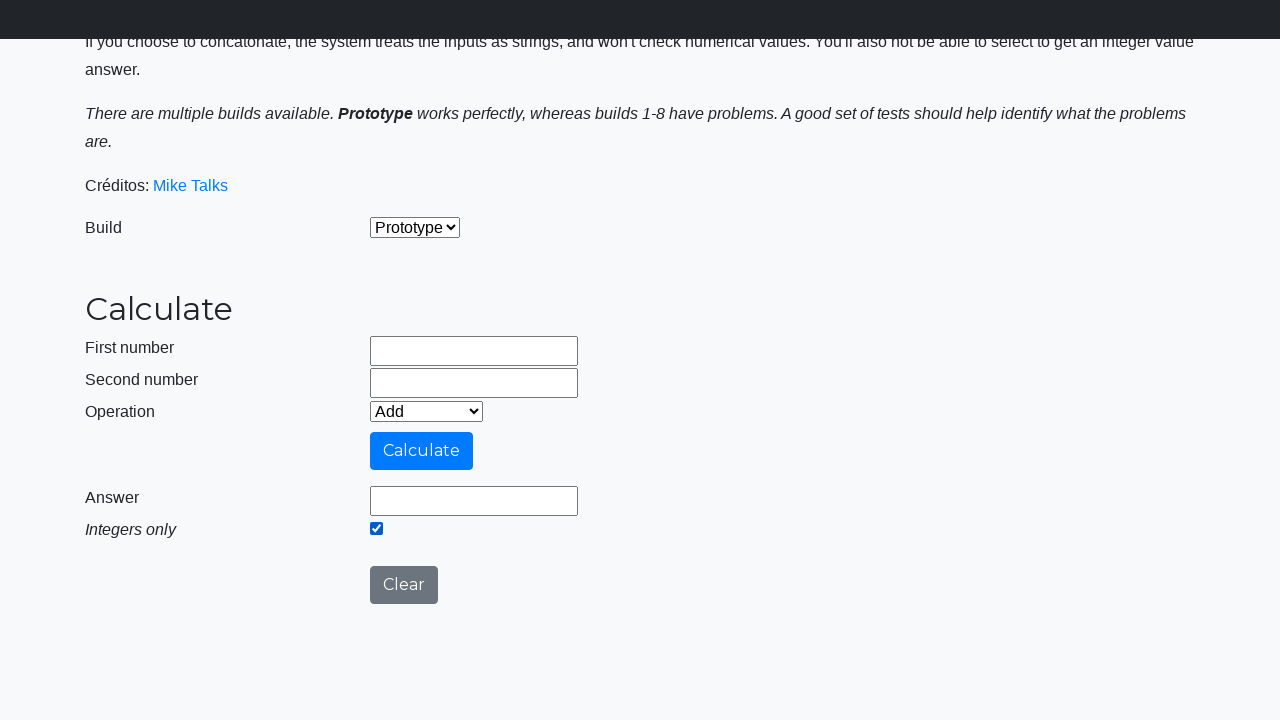

Selected 'Divide' operation from dropdown on #selectOperationDropdown
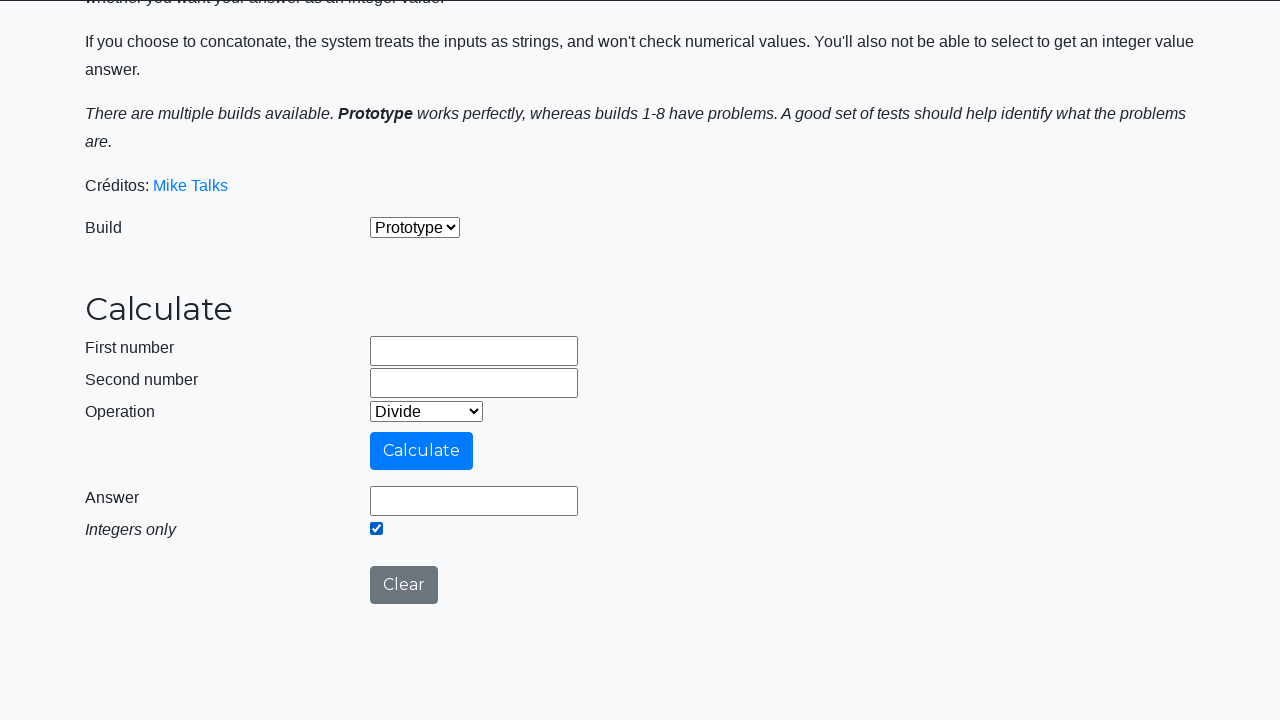

Cleared first operand field on #number1Field
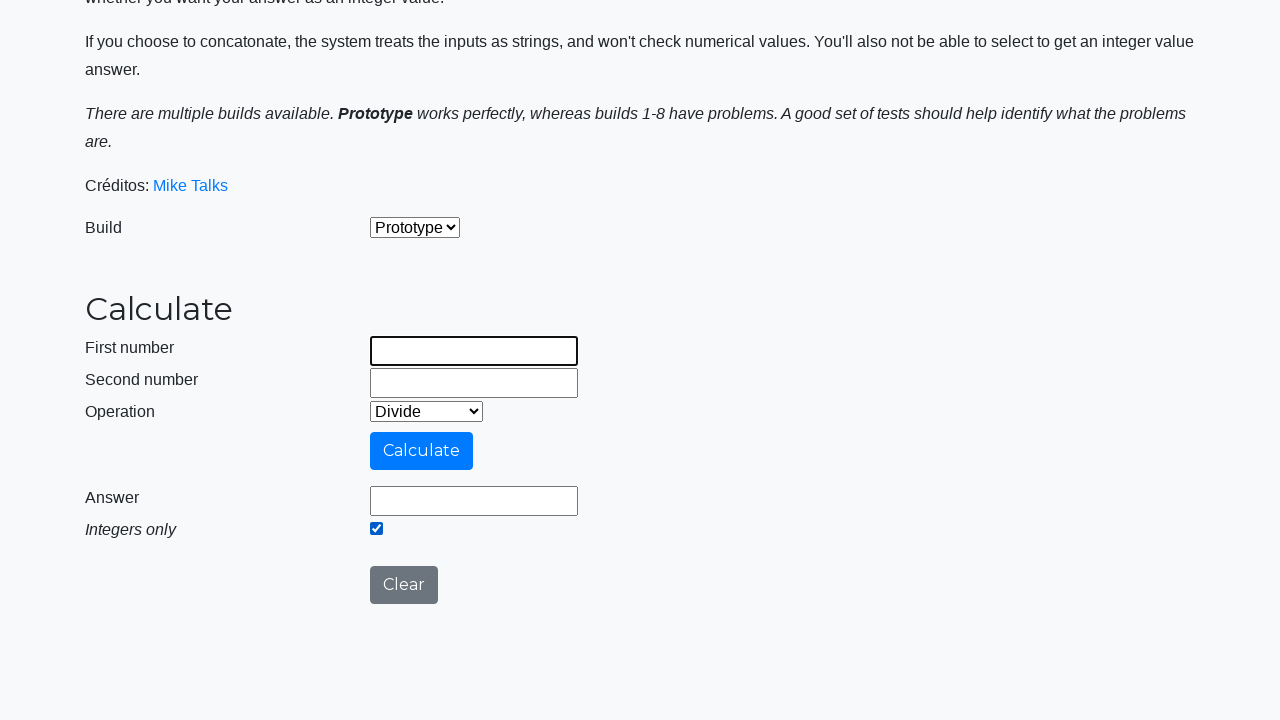

Filled first operand with zero on #number1Field
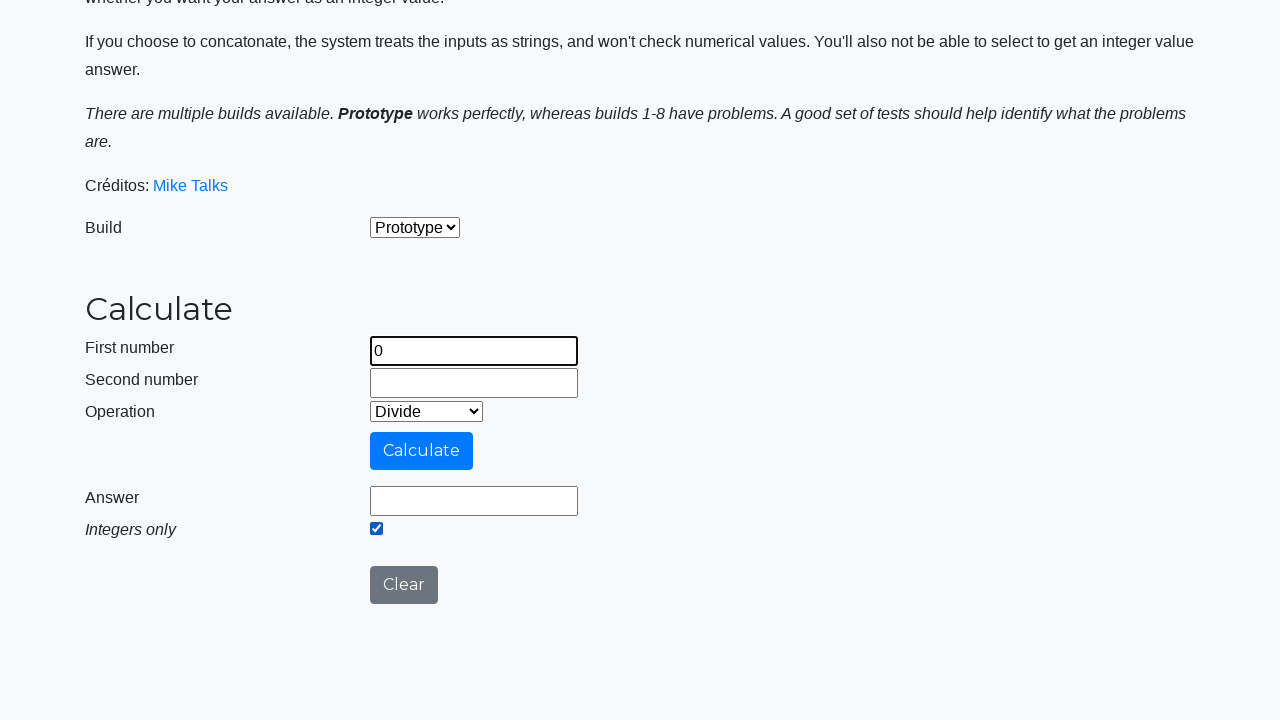

Cleared second operand field on #number2Field
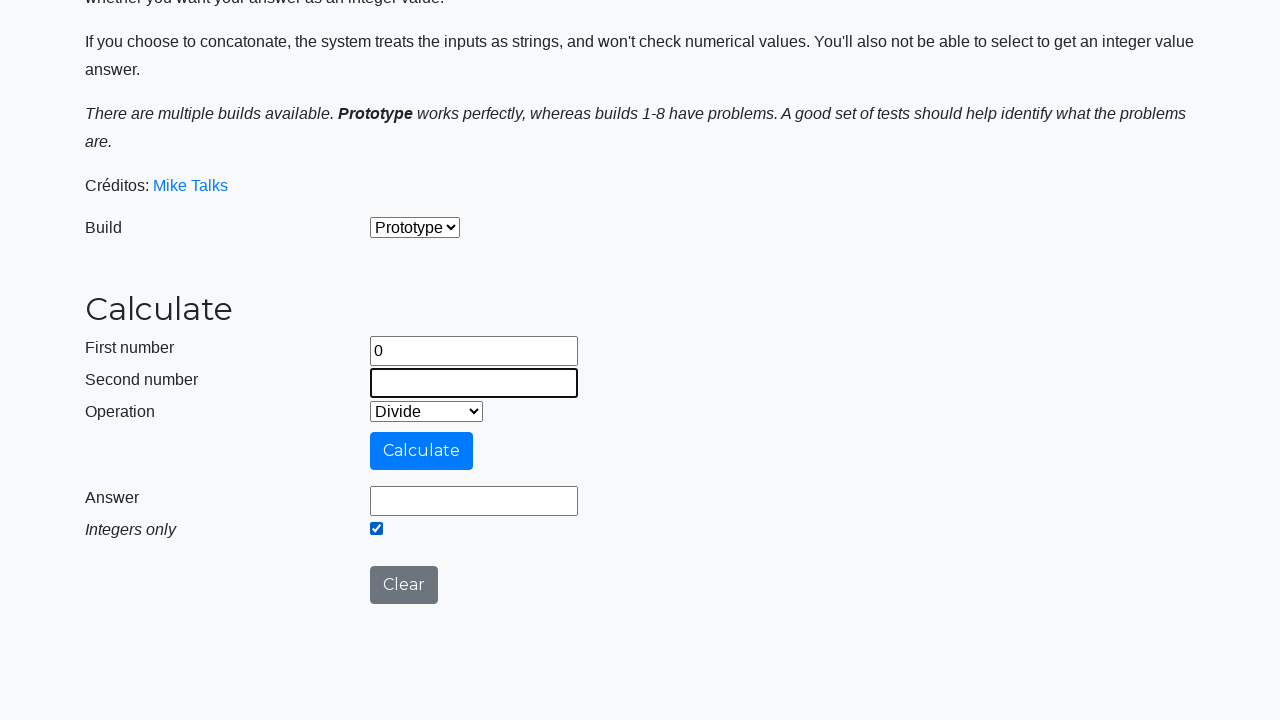

Filled second operand with zero on #number2Field
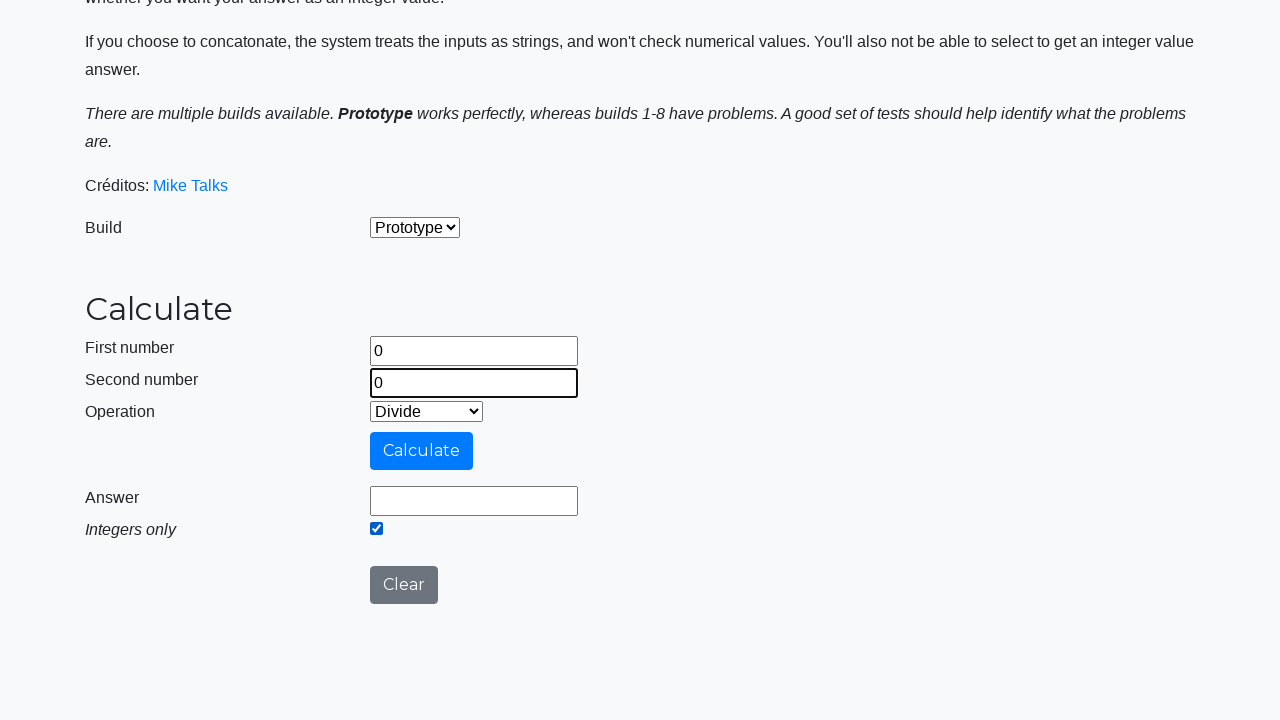

Clicked calculate button to perform 0 ÷ 0 integer division at (422, 451) on #calculateButton
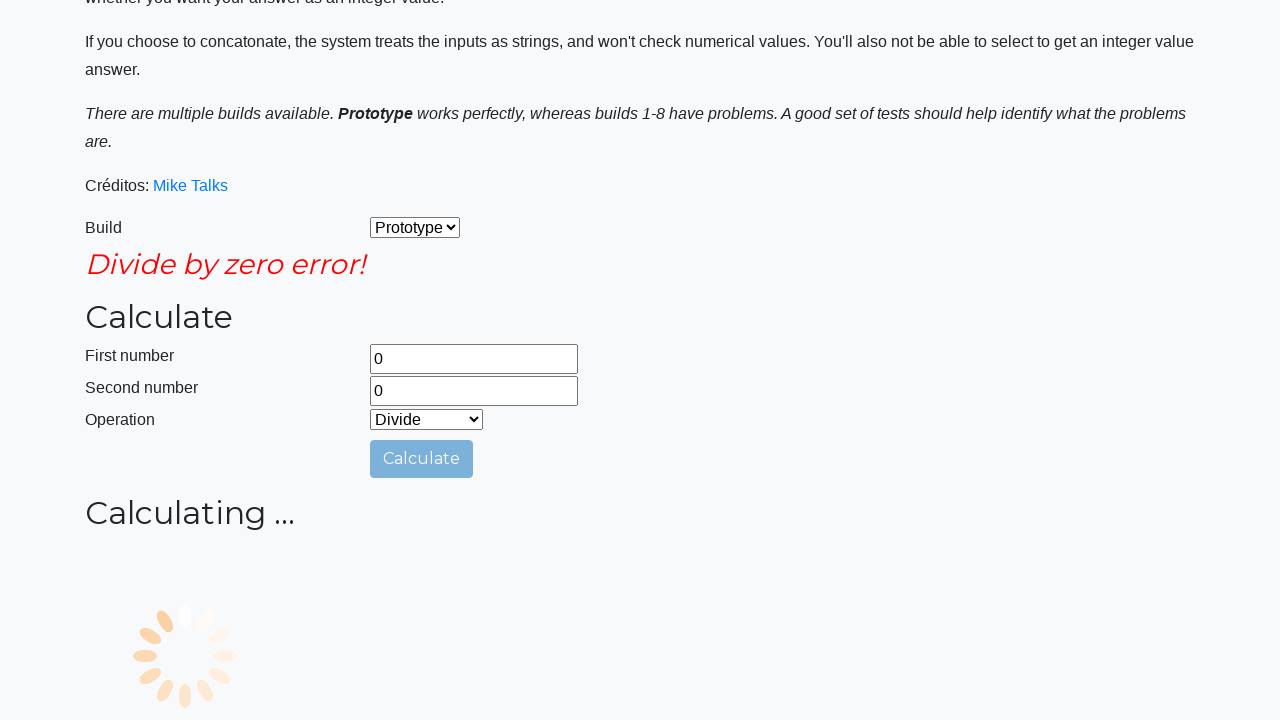

Waited 1 second for calculator to process zero division edge case
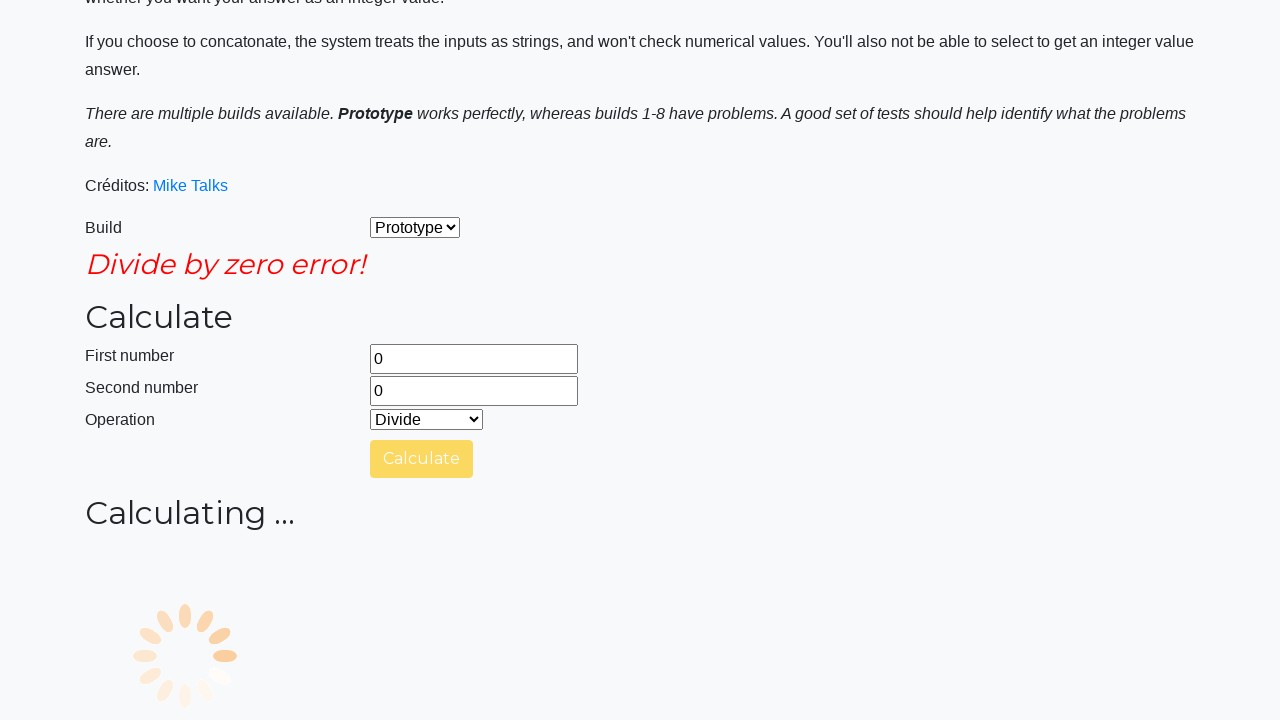

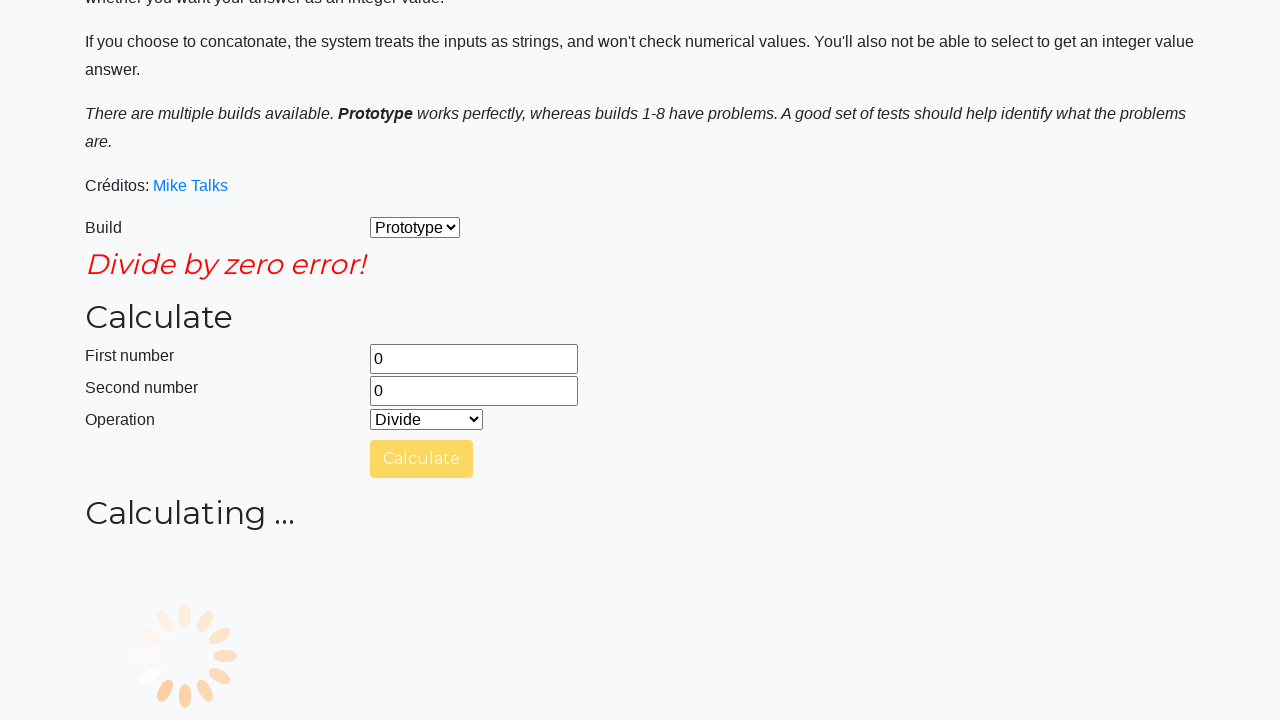